Tests a slow calculator application by setting a delay, performing the calculation 7 + 8, and verifying the result equals 15

Starting URL: https://bonigarcia.dev/selenium-webdriver-java/slow-calculator.html

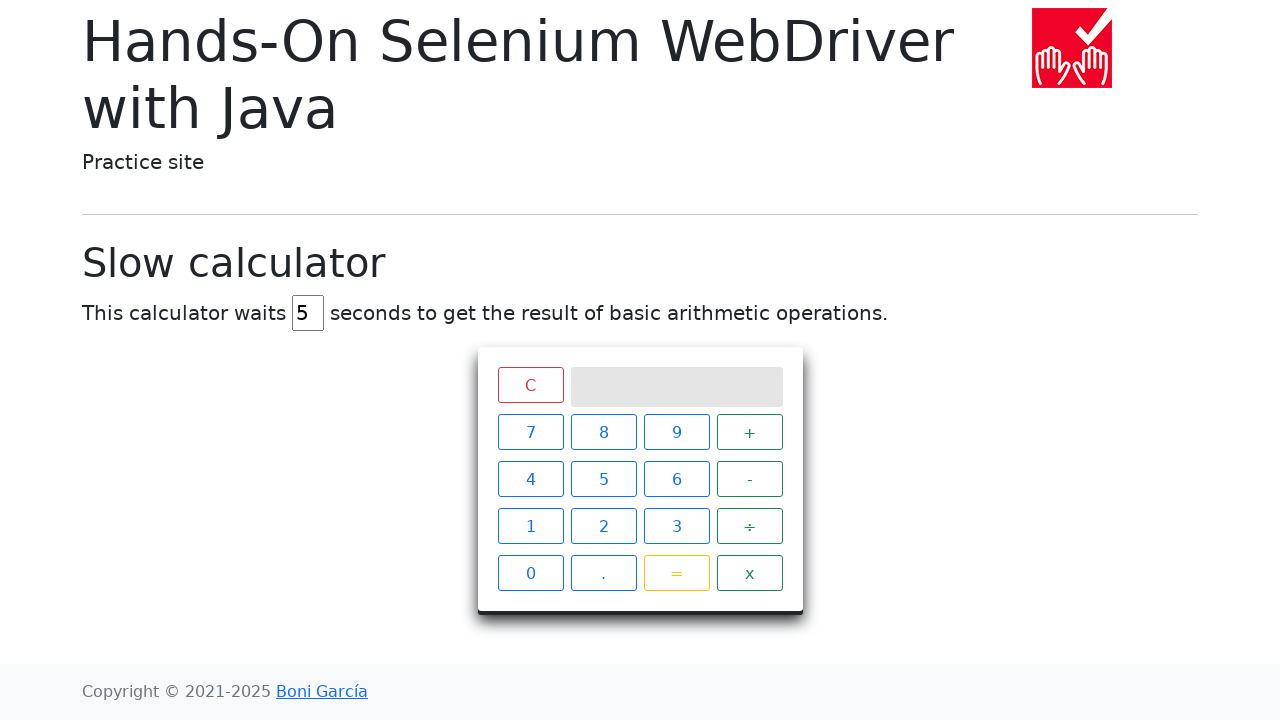

Navigated to slow calculator application
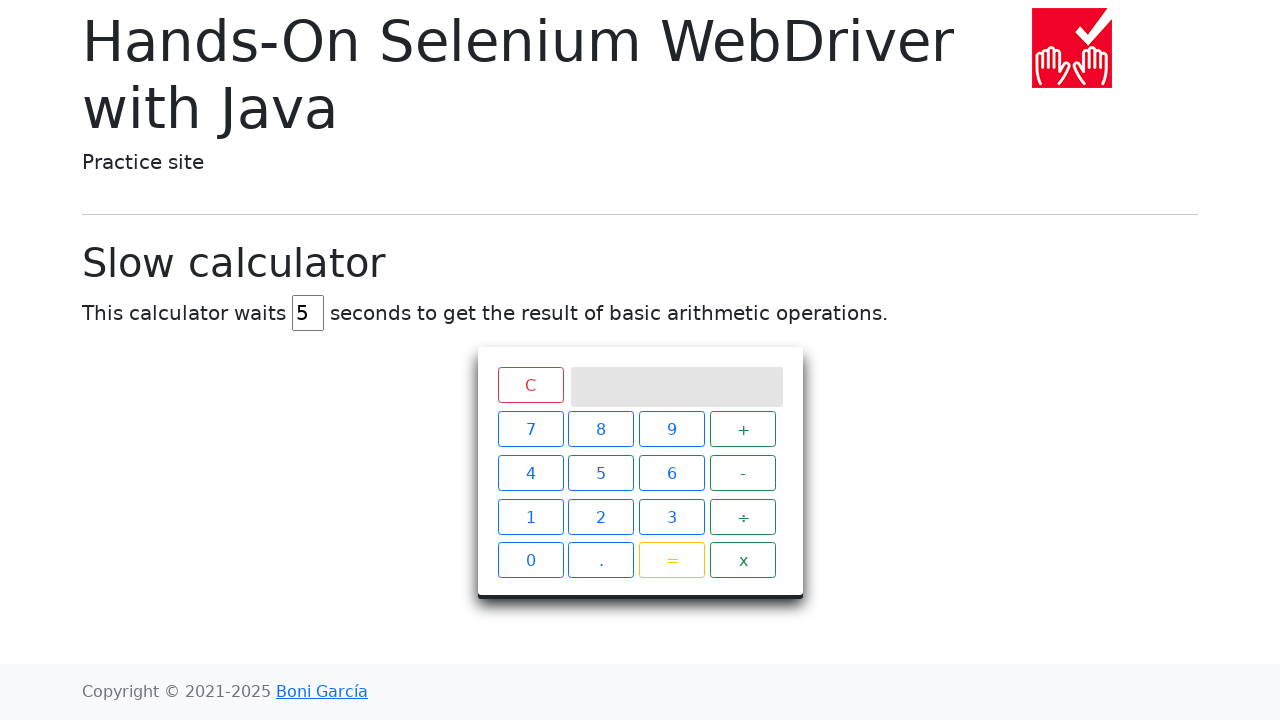

Cleared the delay input field on #delay
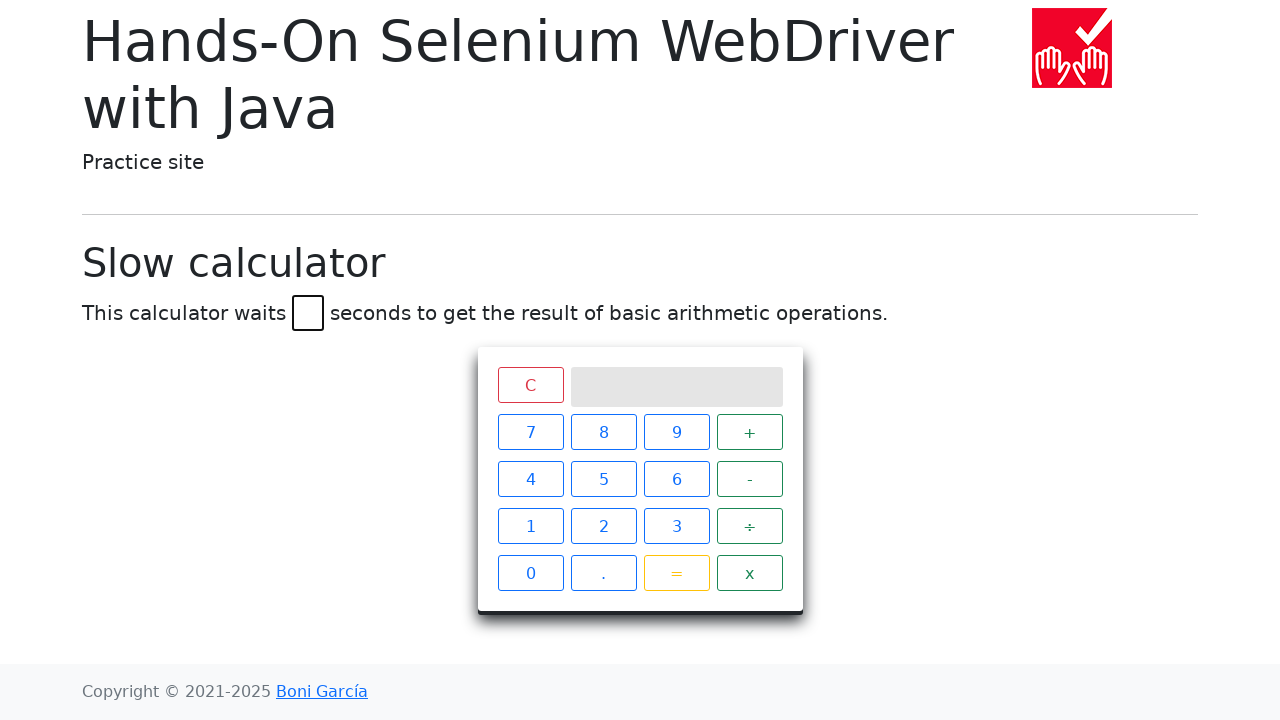

Set delay to 45 seconds on #delay
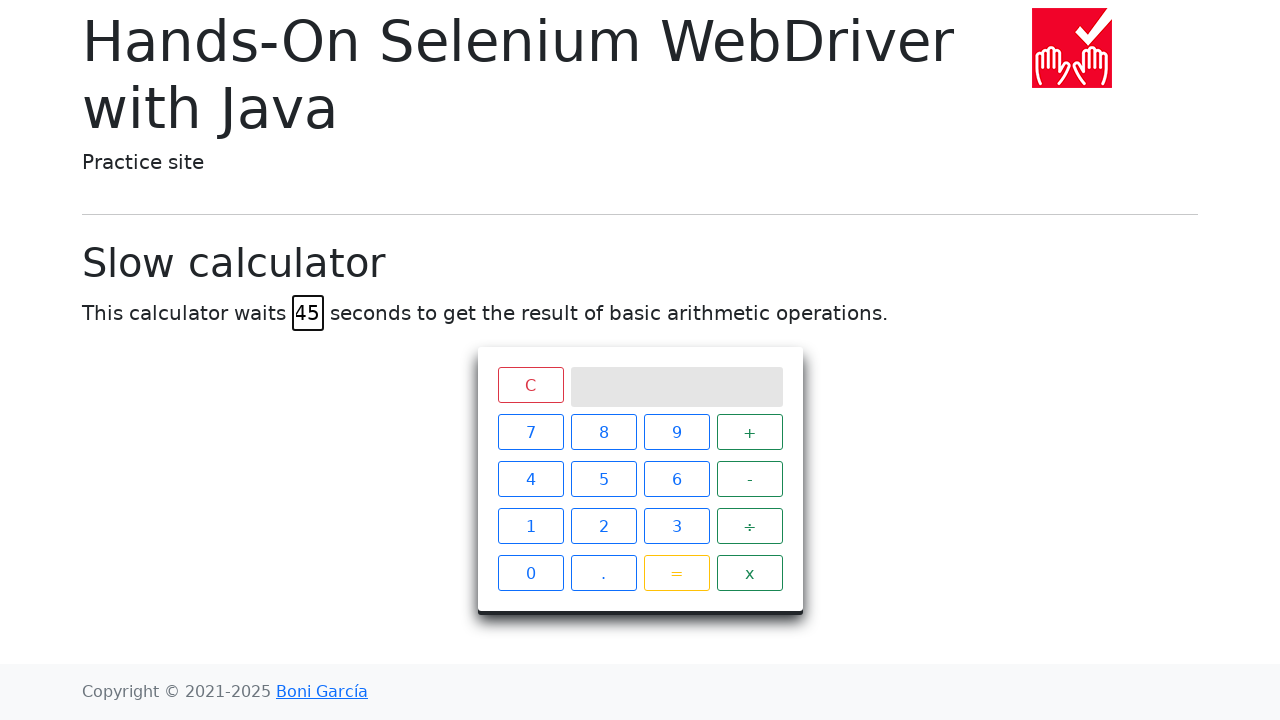

Clicked calculator button 7 at (530, 432) on xpath=//span[text()="7"]
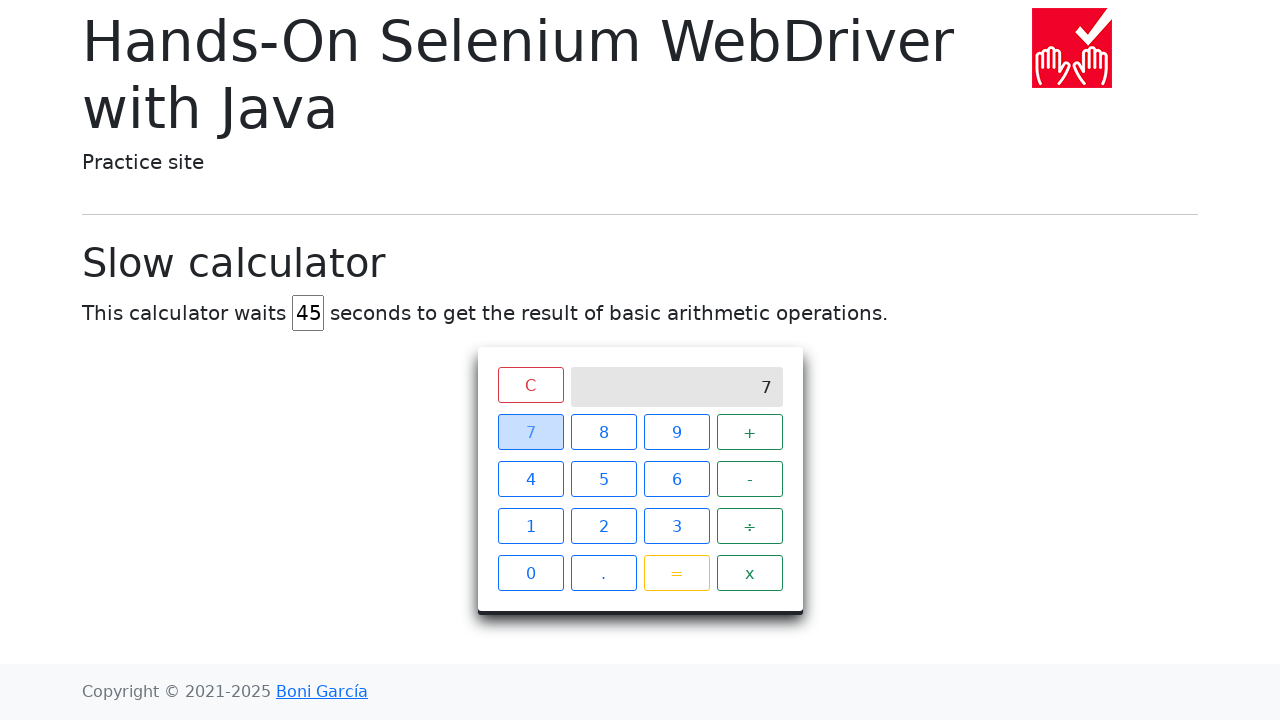

Clicked calculator button + at (750, 432) on xpath=//span[text()="+"]
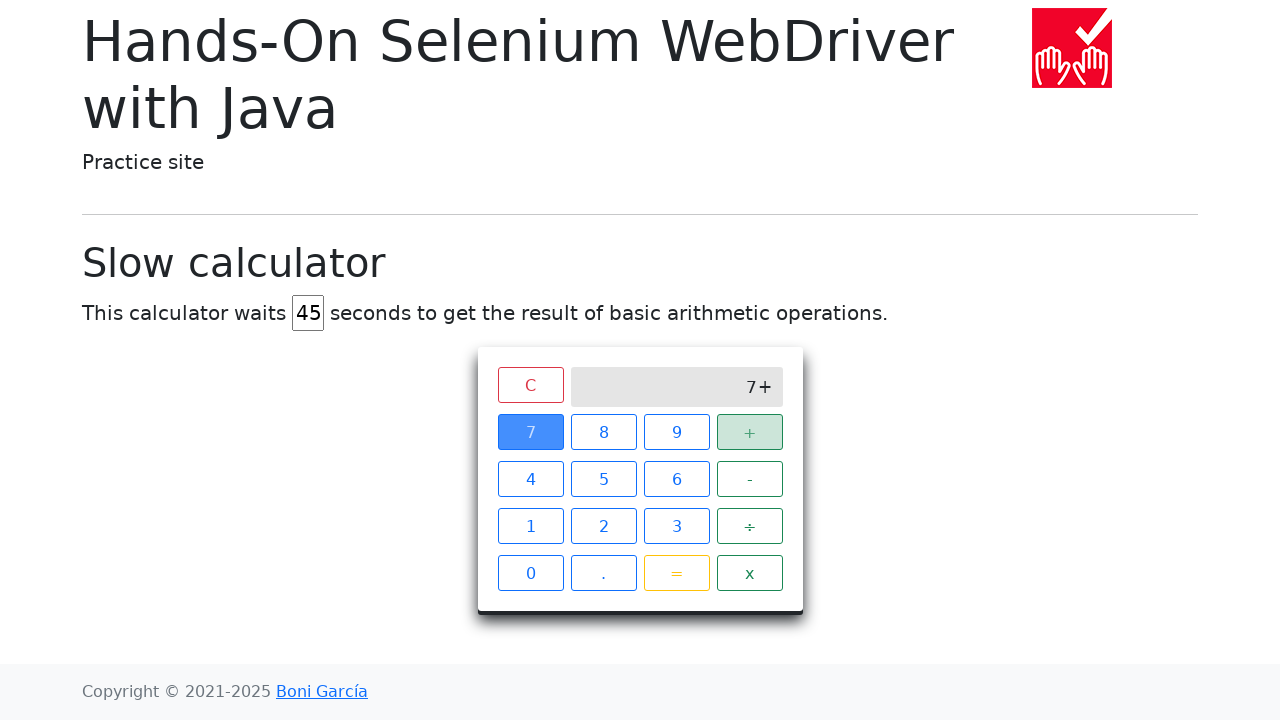

Clicked calculator button 8 at (604, 432) on xpath=//span[text()="8"]
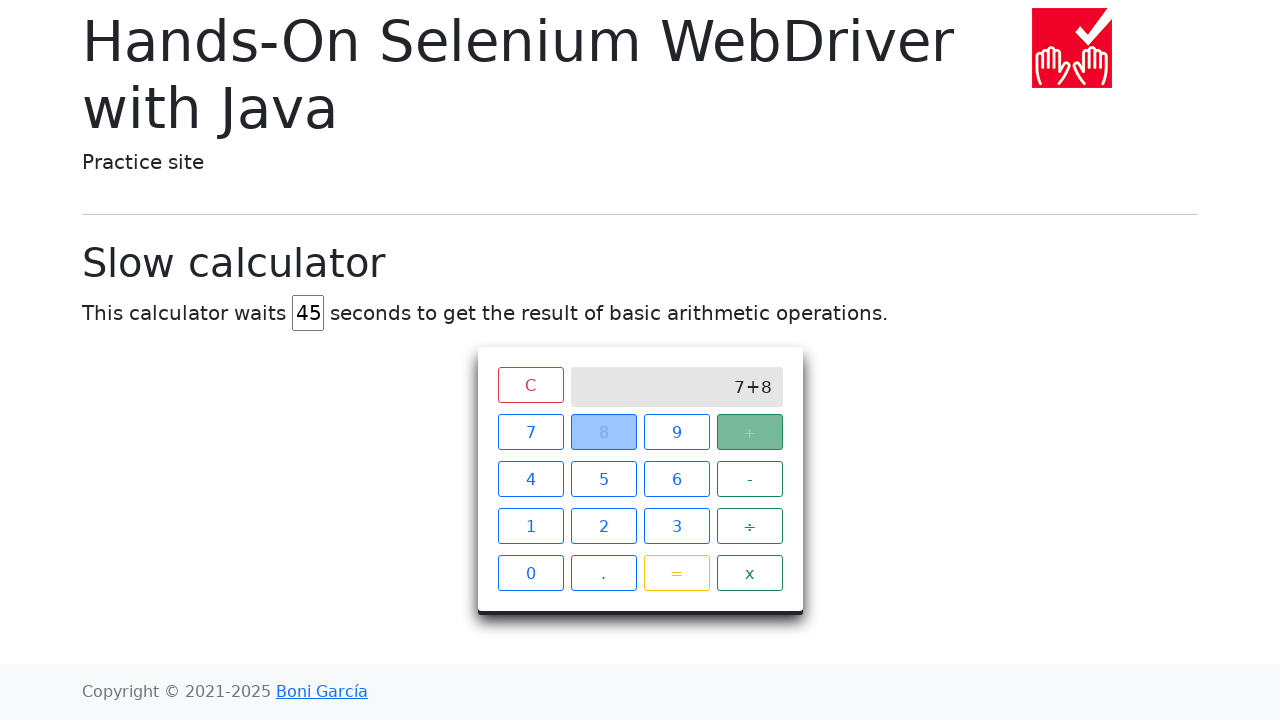

Clicked calculator button = at (676, 573) on xpath=//span[text()="="]
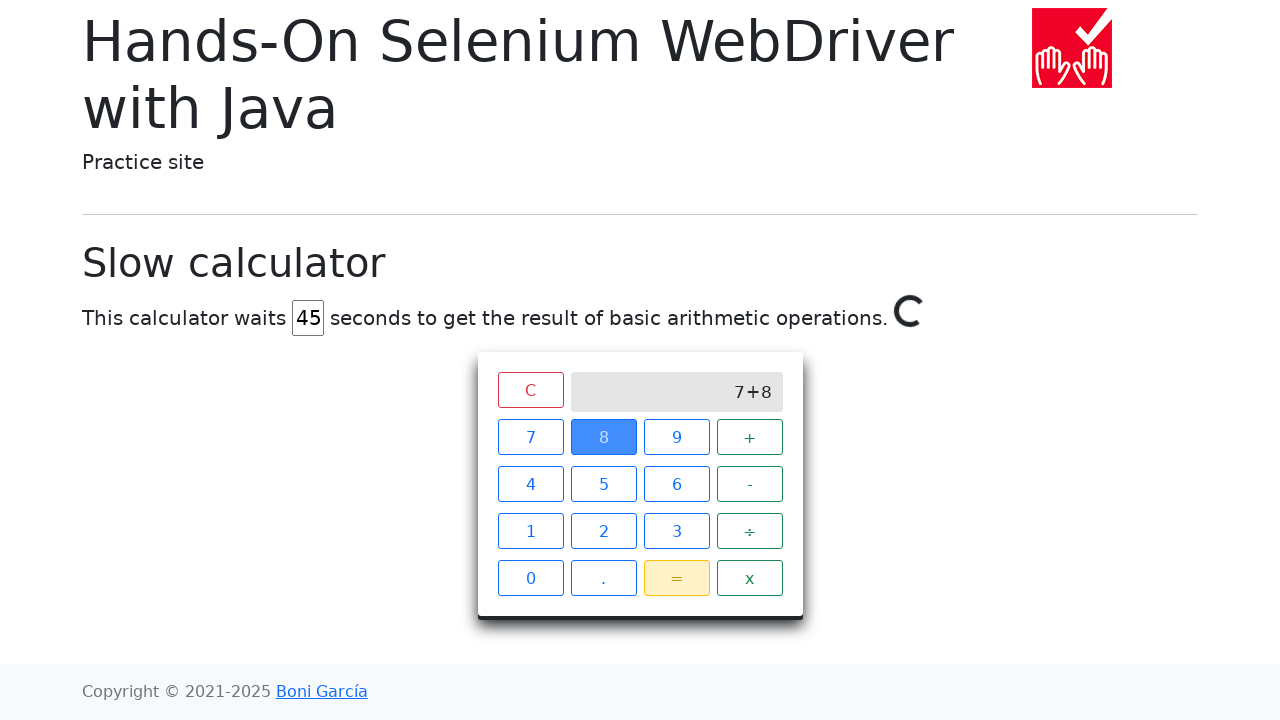

Waited for calculation result 15 to appear on screen
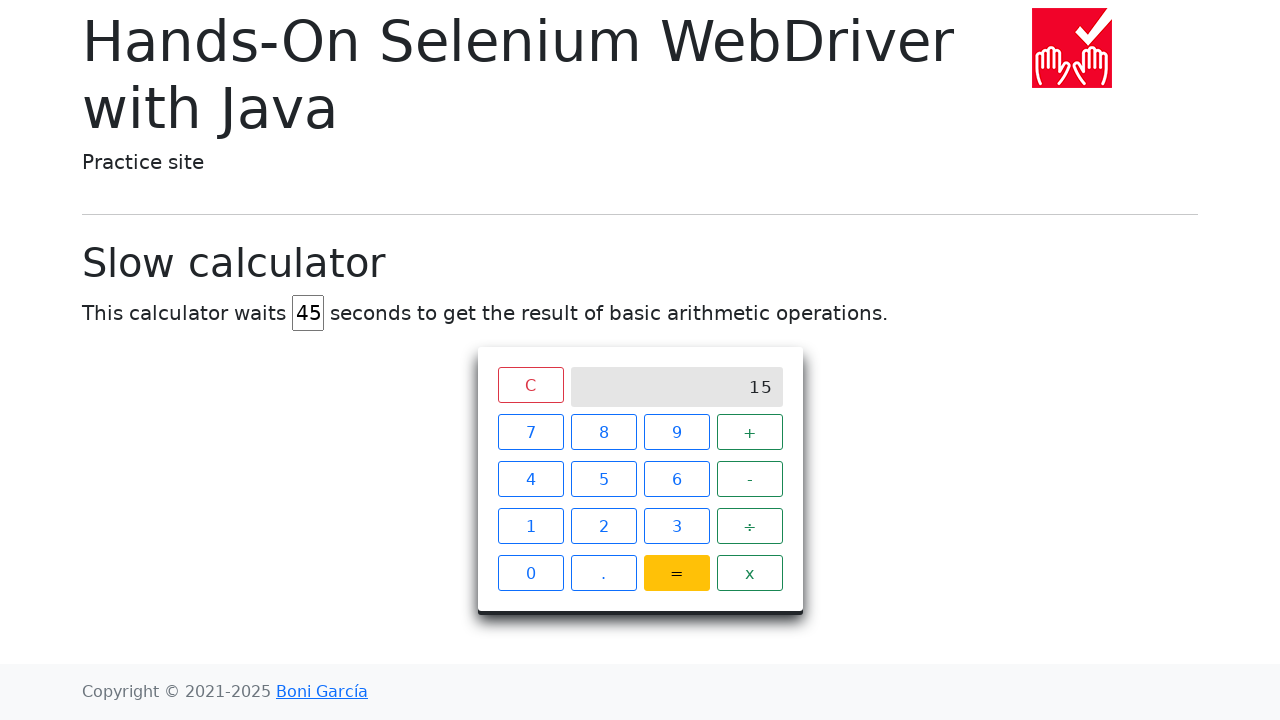

Retrieved calculation result from screen display
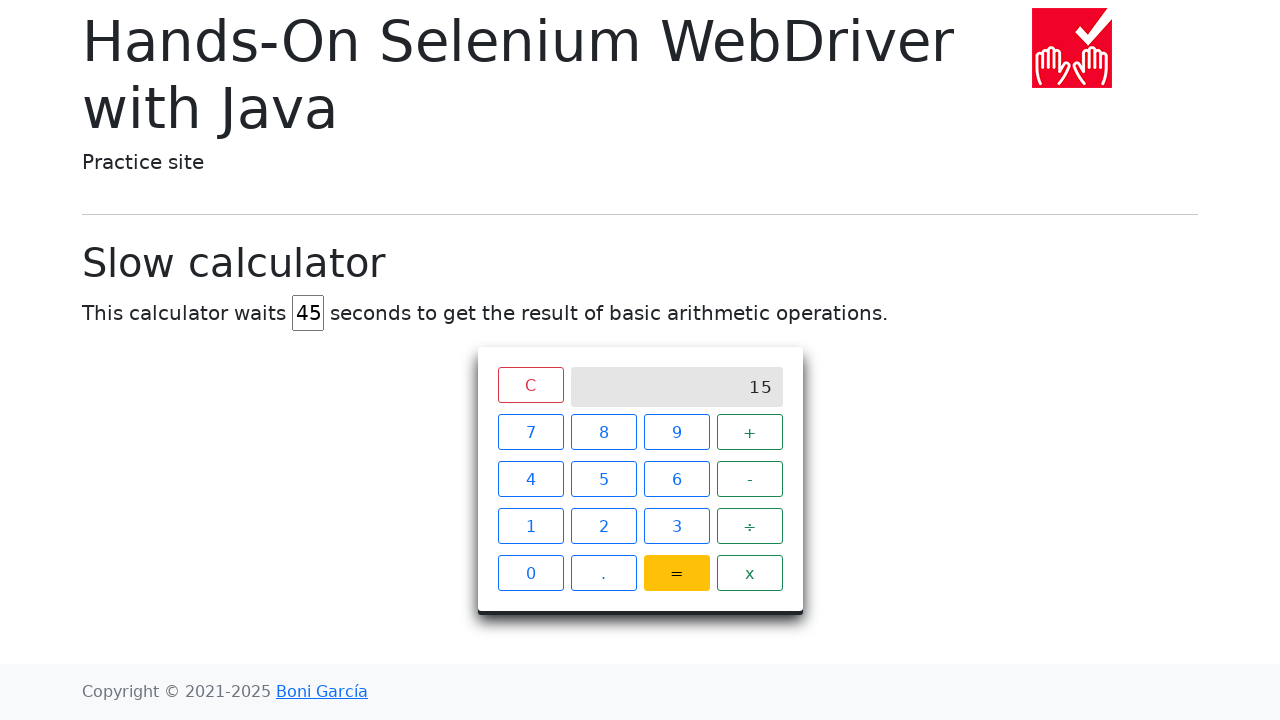

Verified calculation result equals 15
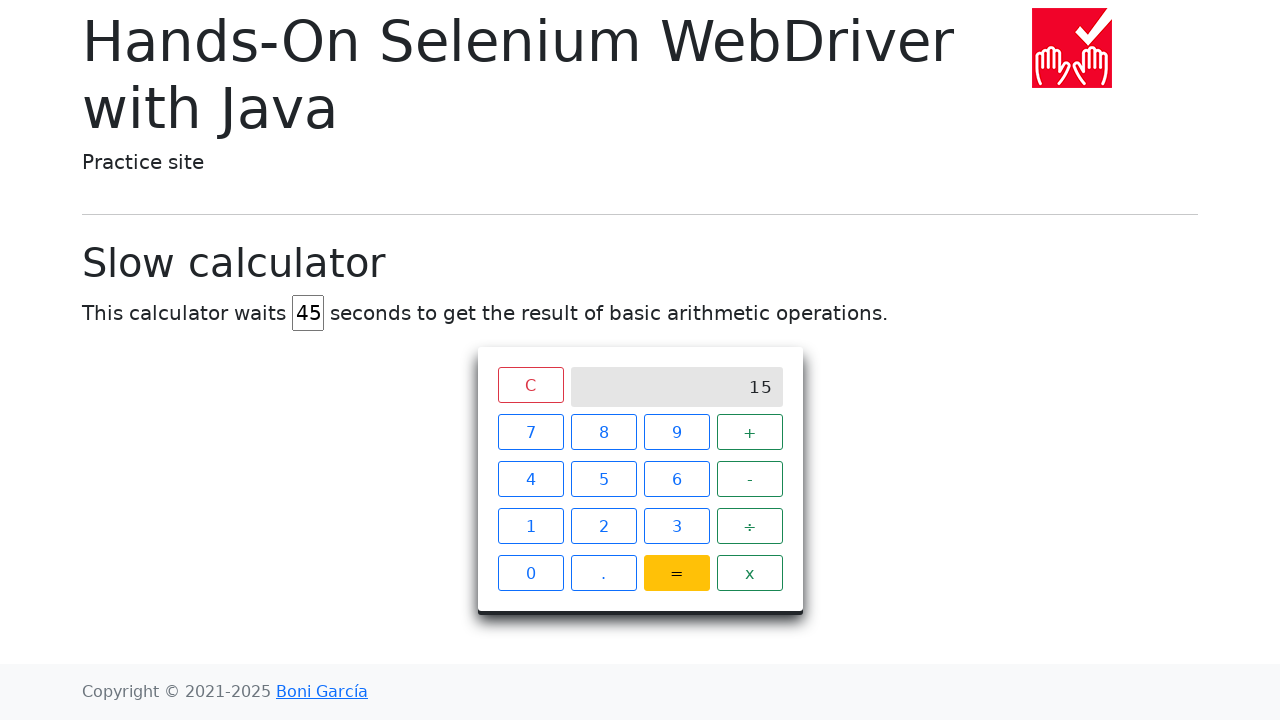

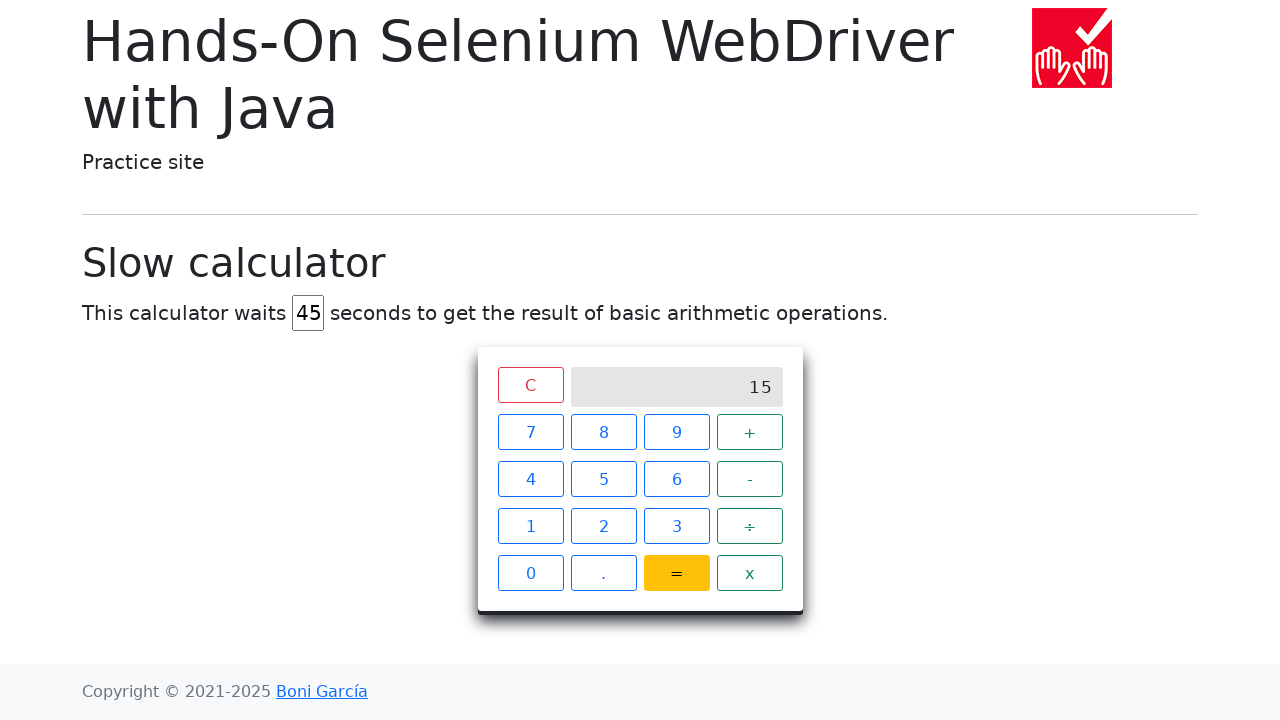